Tests nextAll traversal method by verifying all following siblings of decrement button and products-wrapper

Starting URL: https://rahulshettyacademy.com/seleniumPractise/#/

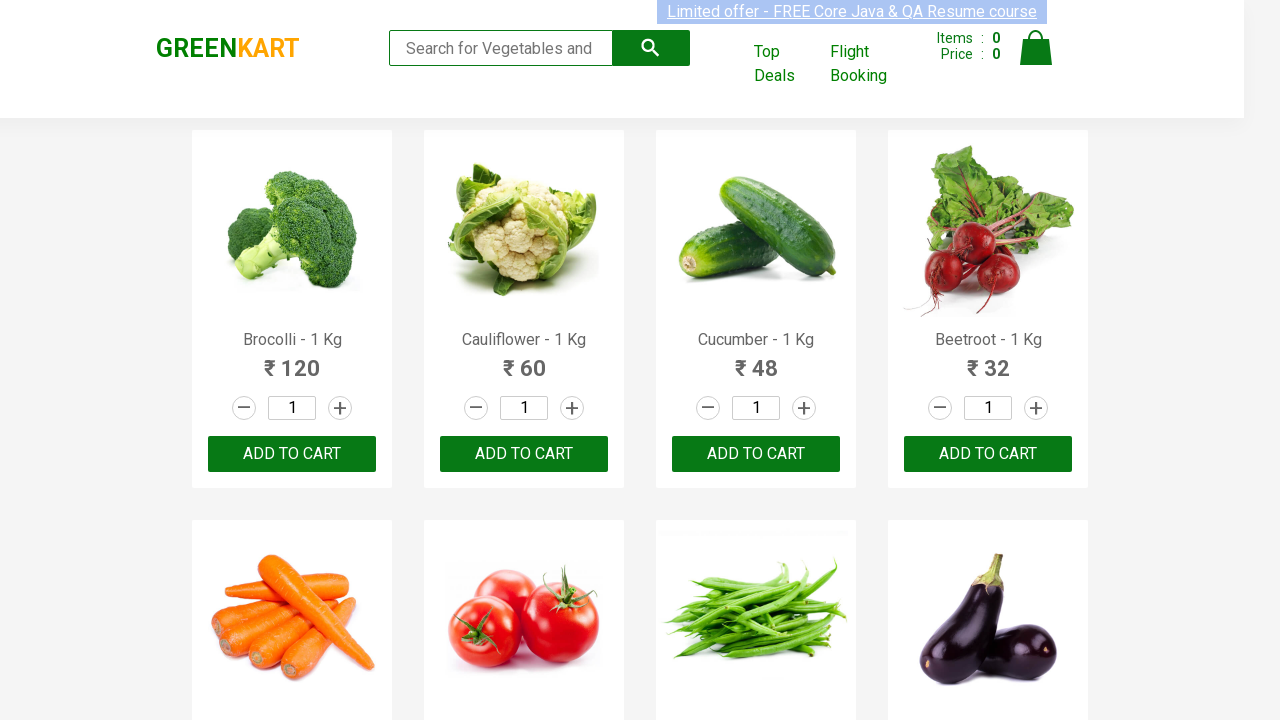

Waited for products-wrapper to load
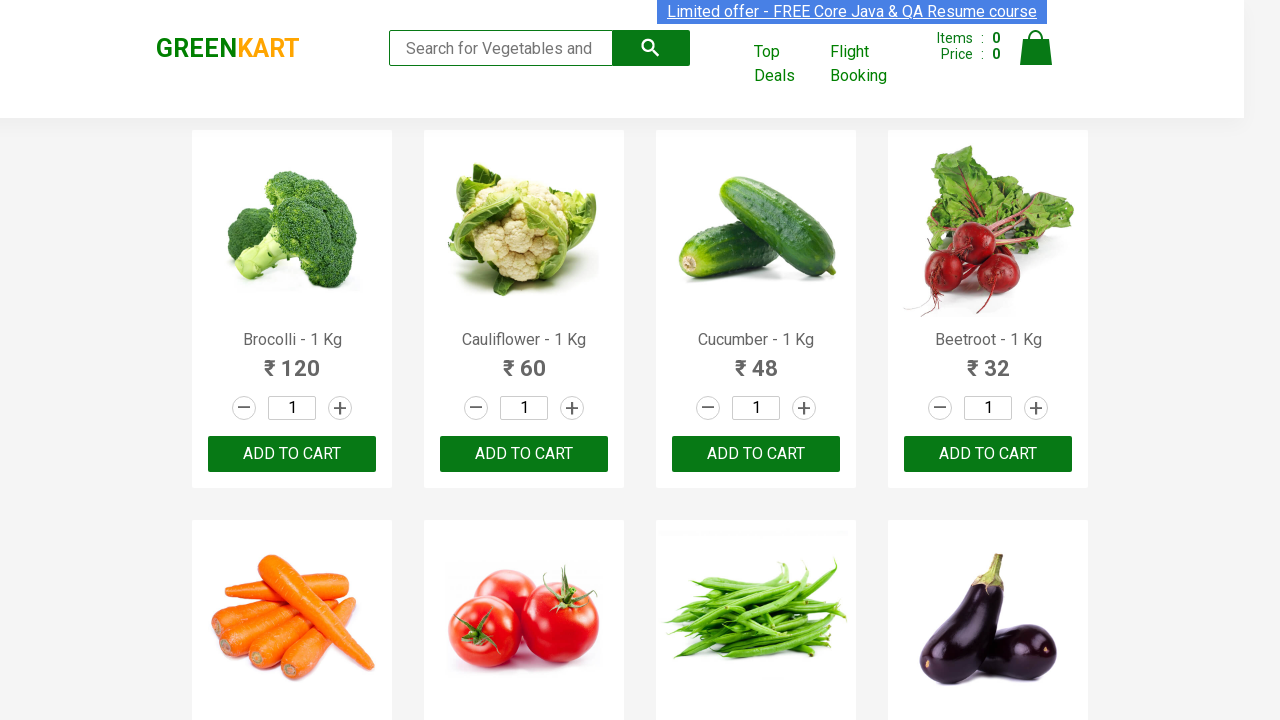

Located first decrement button
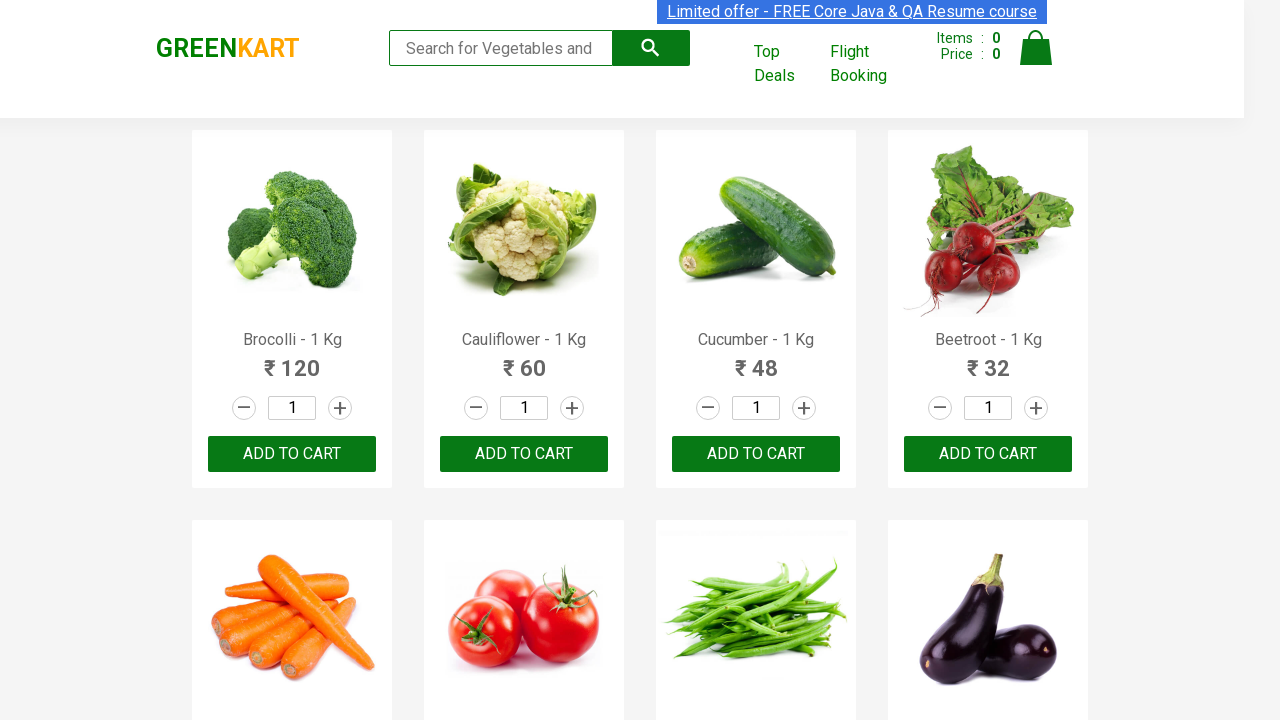

Located all following siblings of first decrement button using XPath
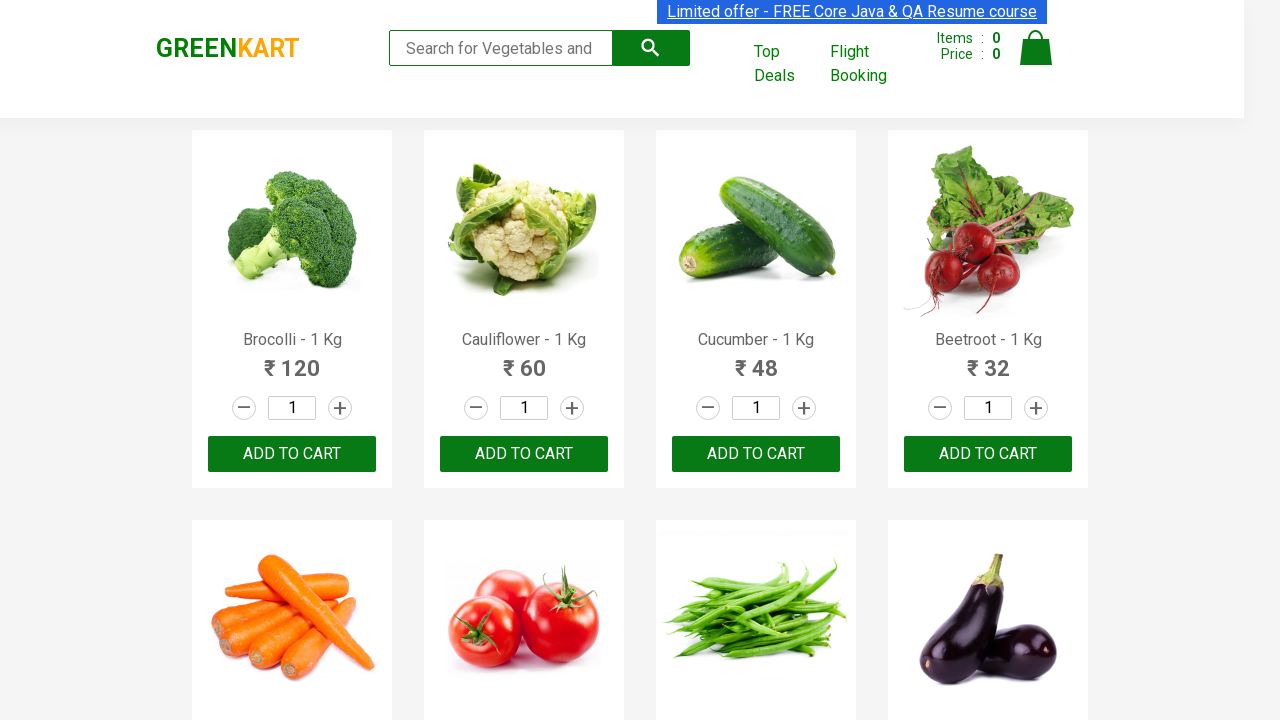

Verified first decrement button has exactly 2 following siblings
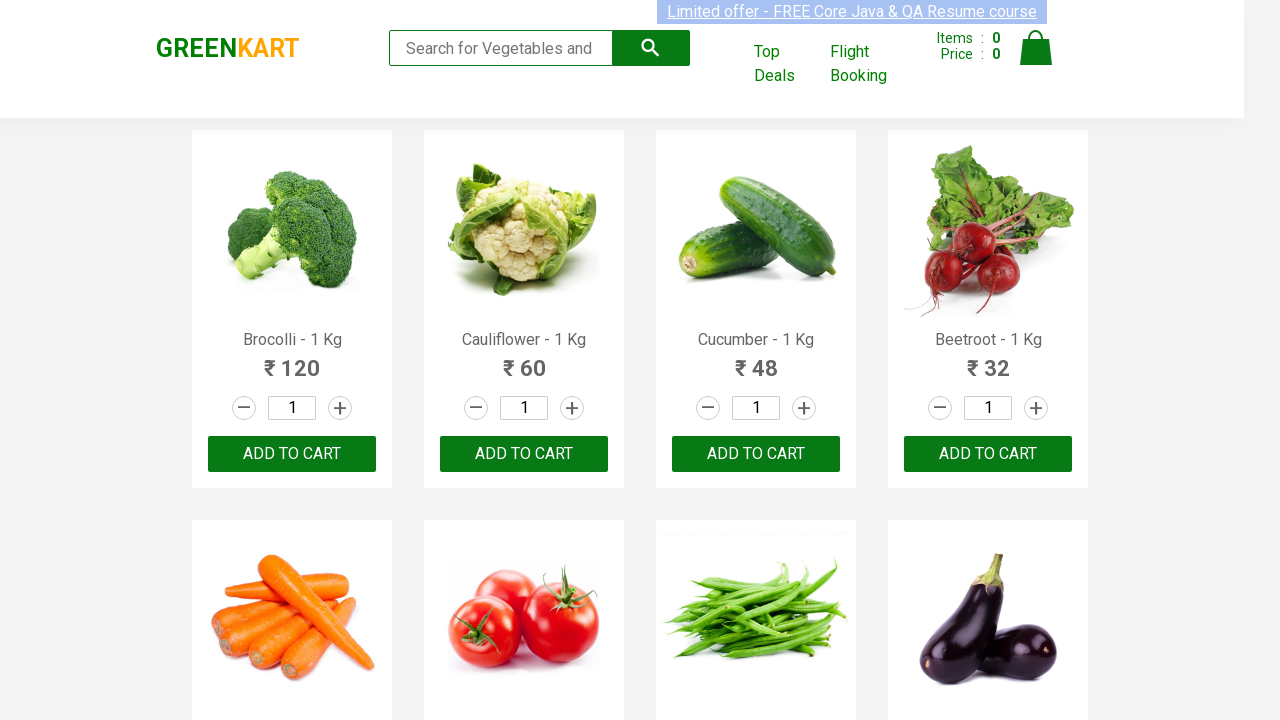

Located all following siblings of products-wrapper using XPath
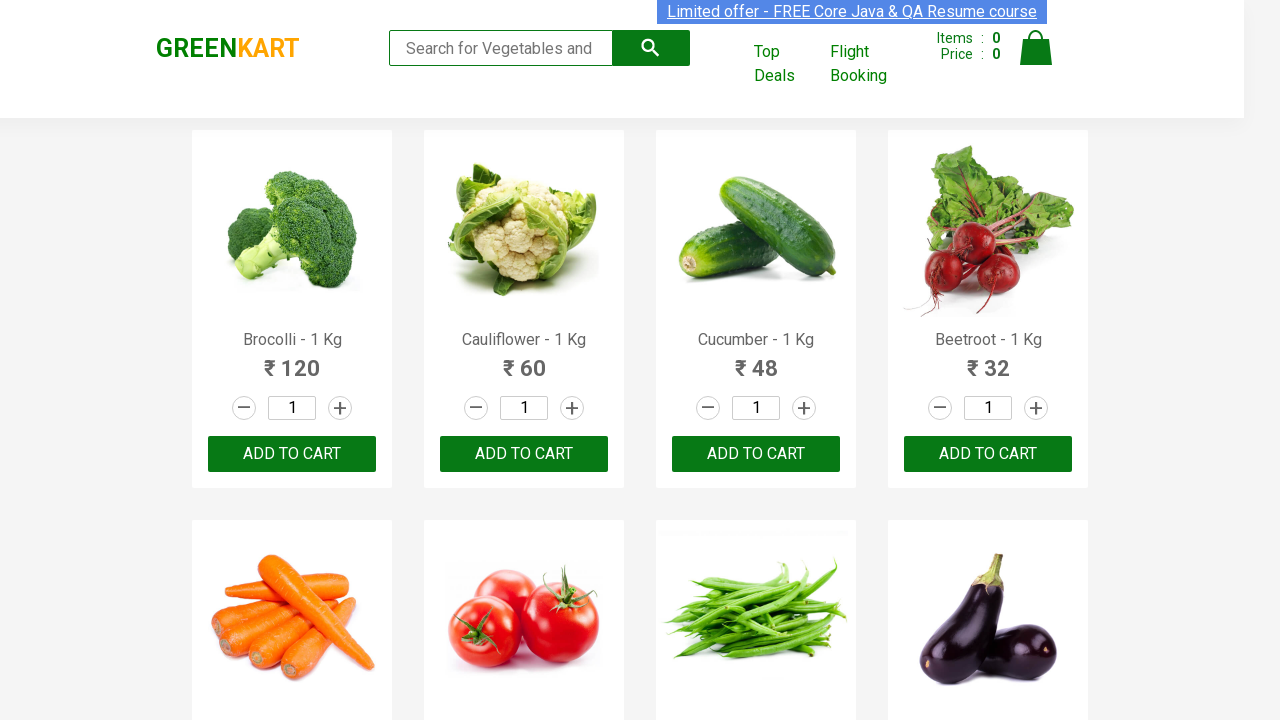

Verified products-wrapper has exactly 3 following siblings
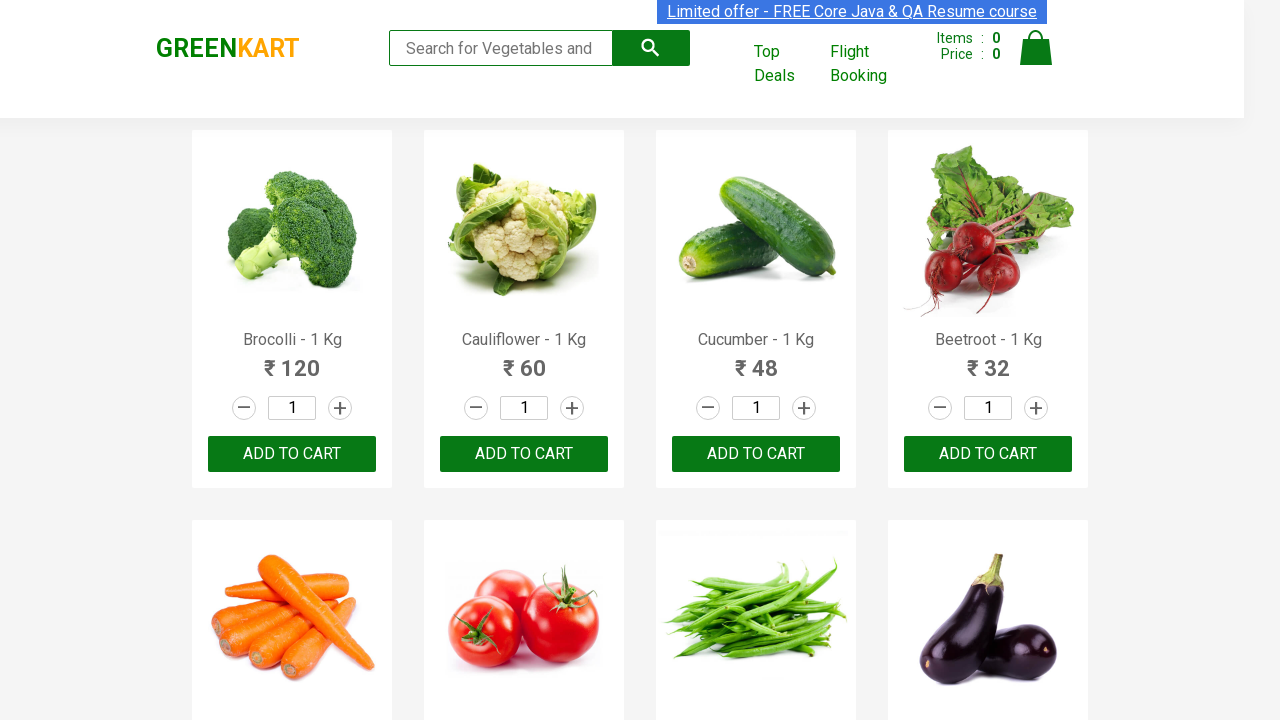

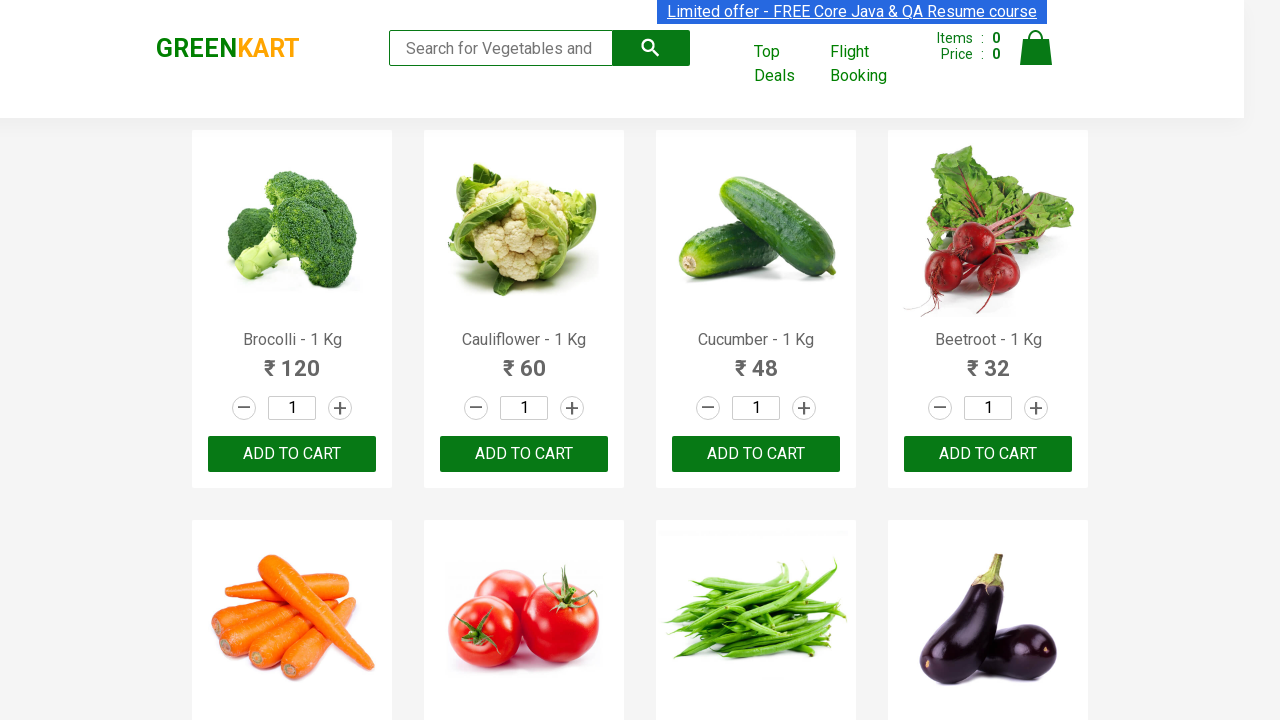